Tests search functionality on a documentation website by clicking the search button, entering a query, and verifying search results contain expected content

Starting URL: https://maciejskorski.github.io/software_engineering

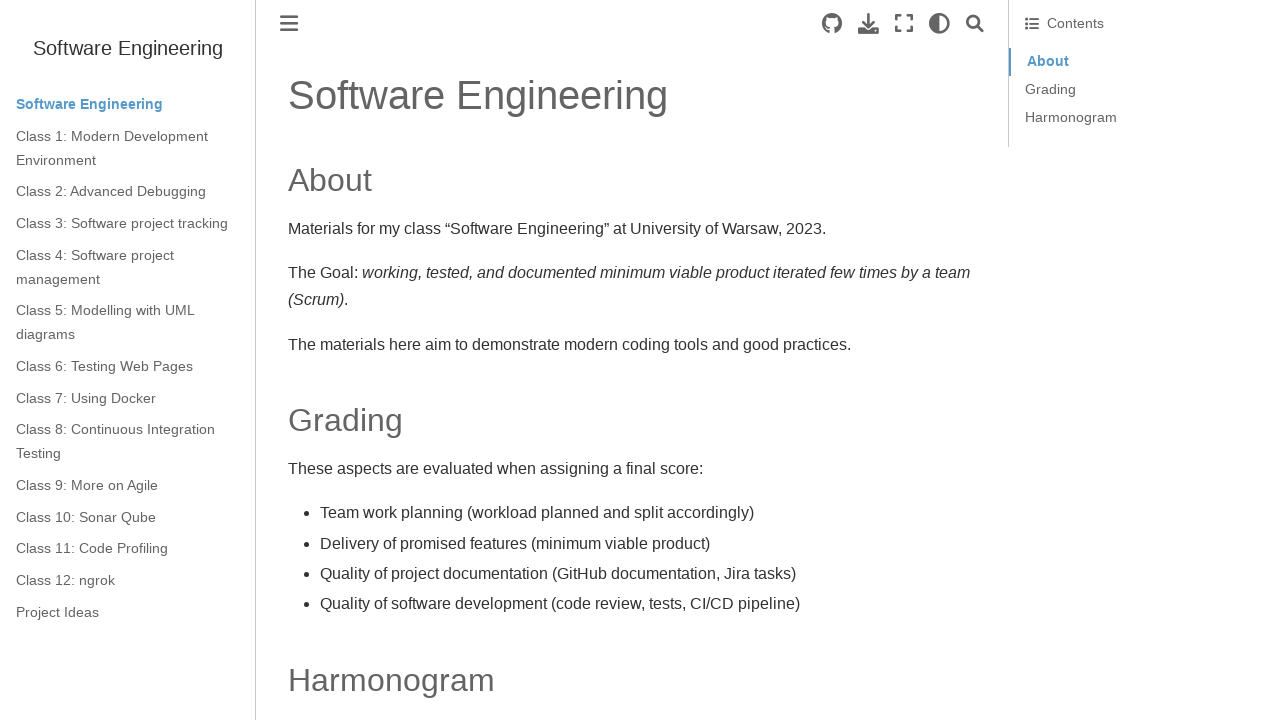

Clicked search button to open search interface at (975, 24) on .search-button
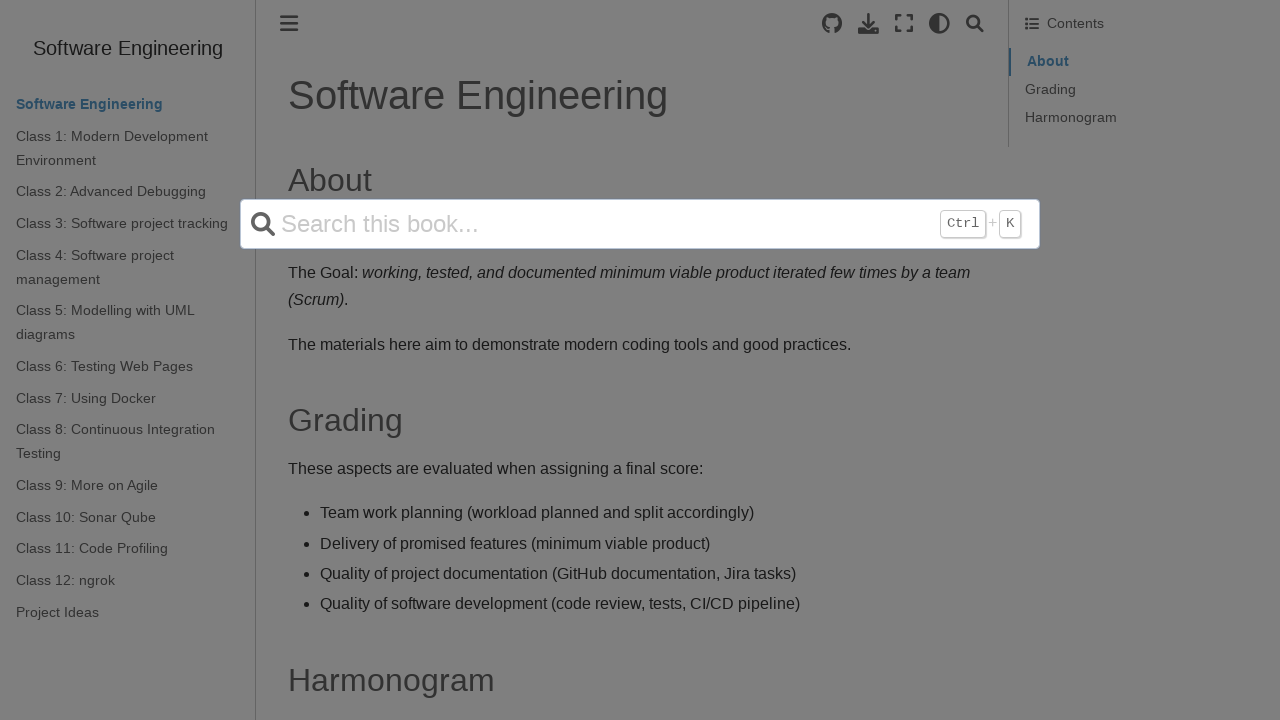

Filled search field with 'UML' on input[name='q']
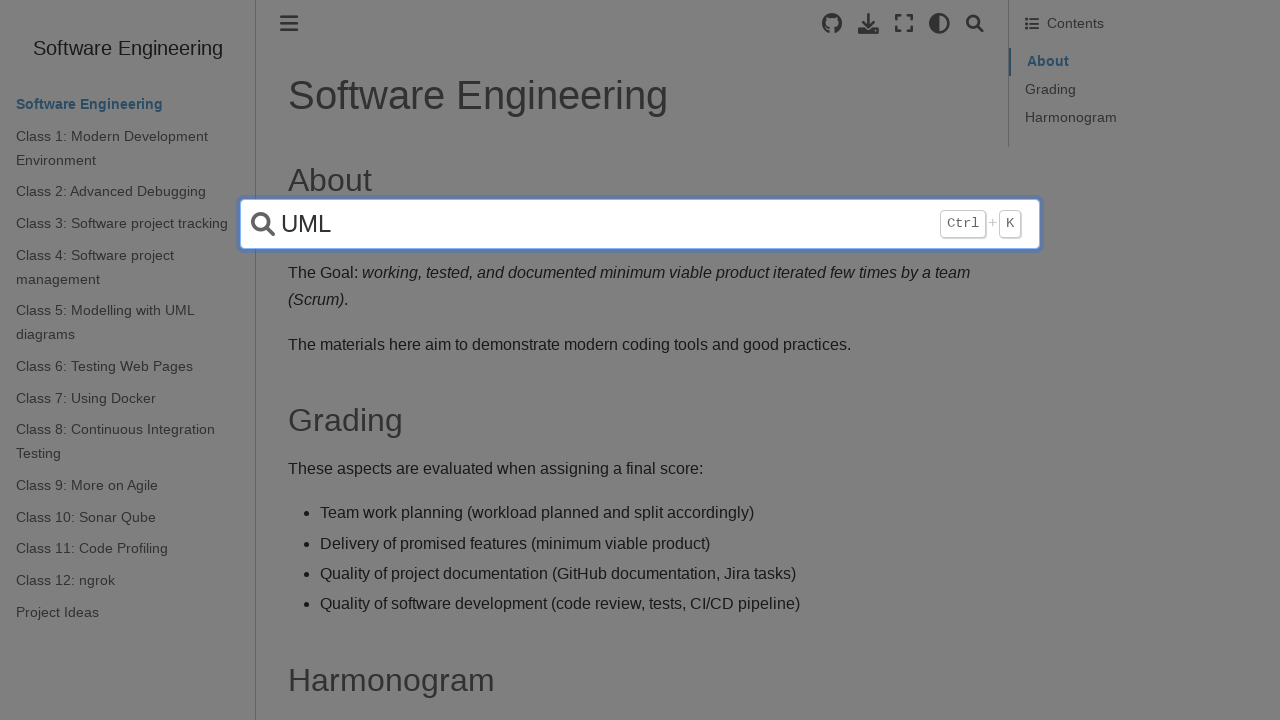

Pressed Enter to submit search query on input[name='q']
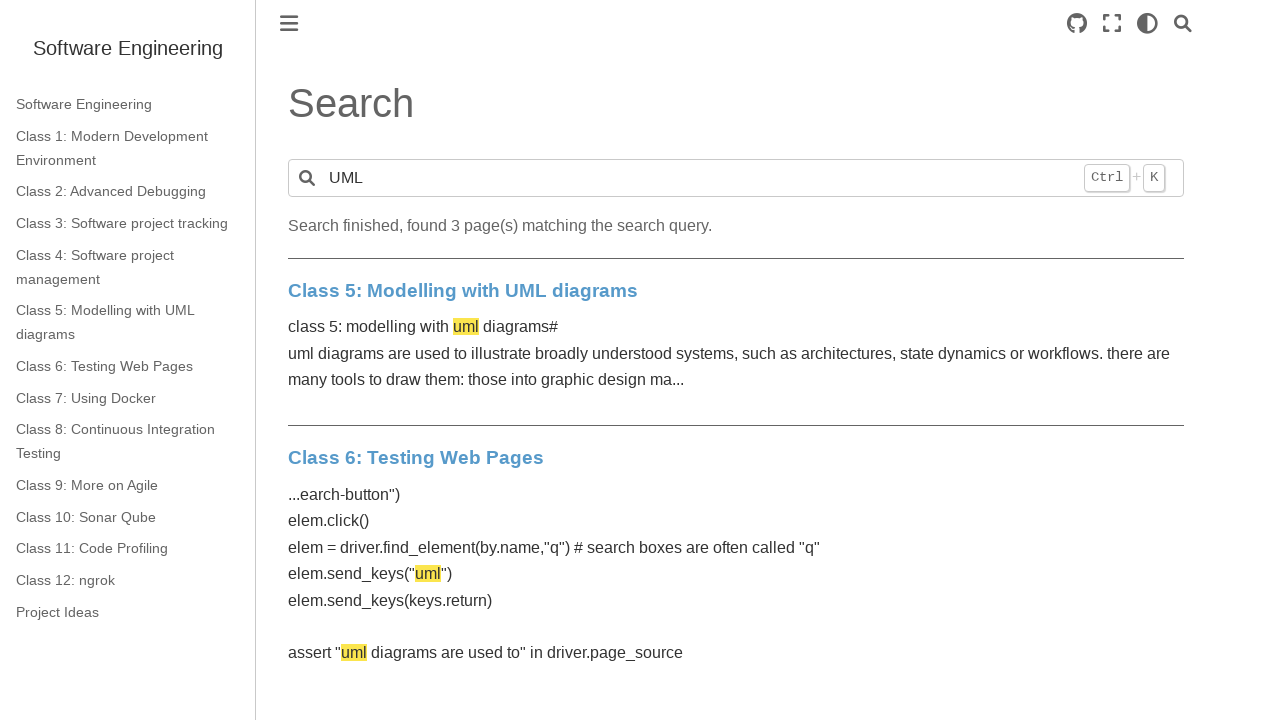

Search results loaded and verified that 'uml diagrams are used to' content is present
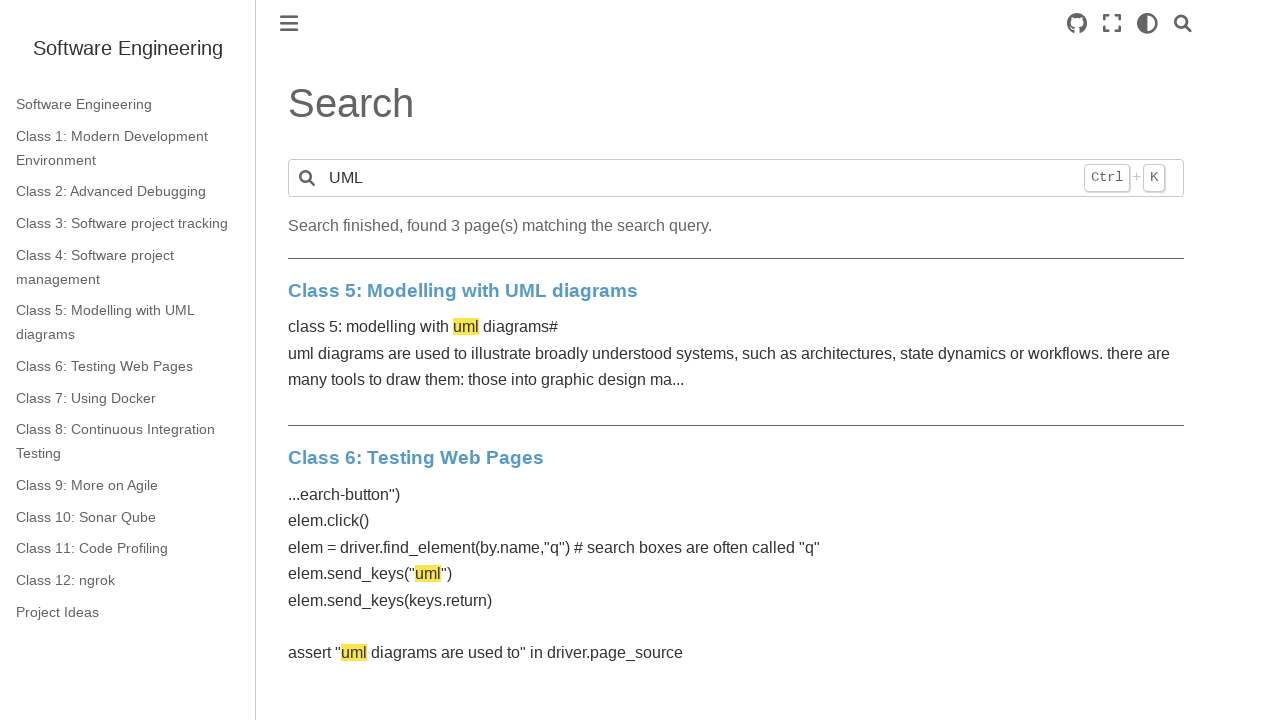

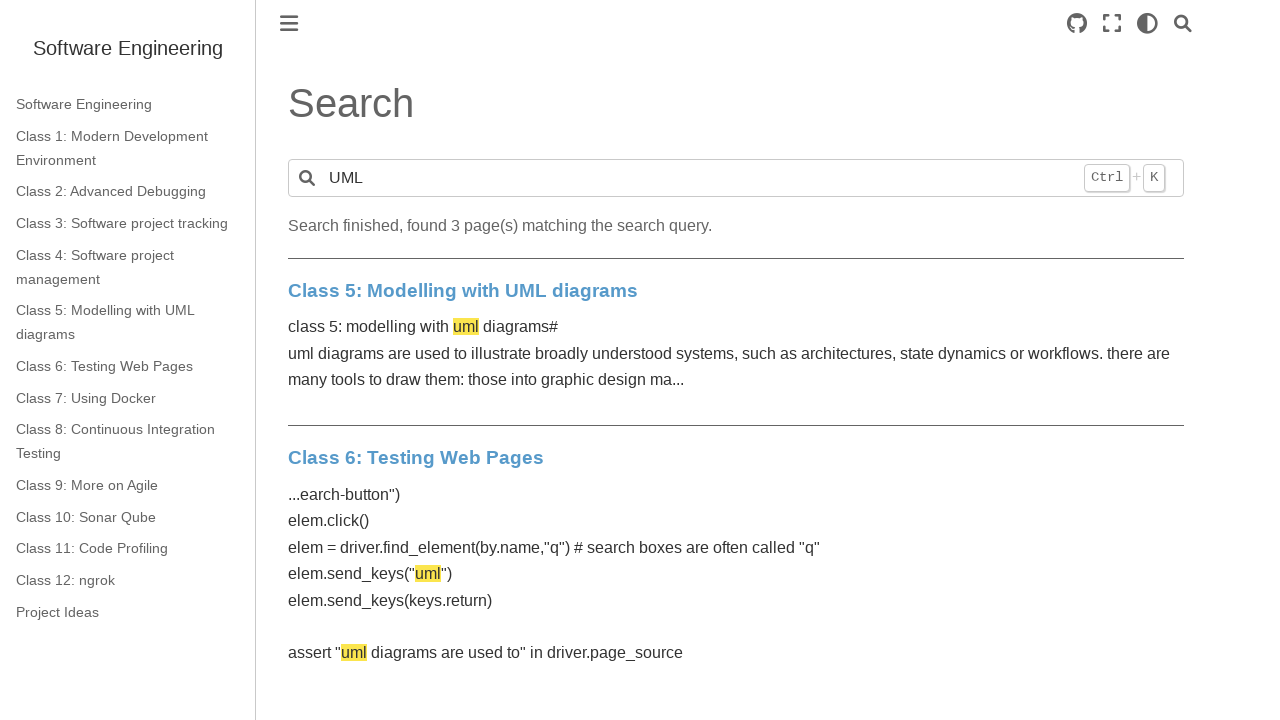